Fills out the DemoQA practice form with personal information including name, email, gender, mobile number, date of birth, subjects, hobbies, address, state, and city, then submits the form.

Starting URL: https://demoqa.com/automation-practice-form

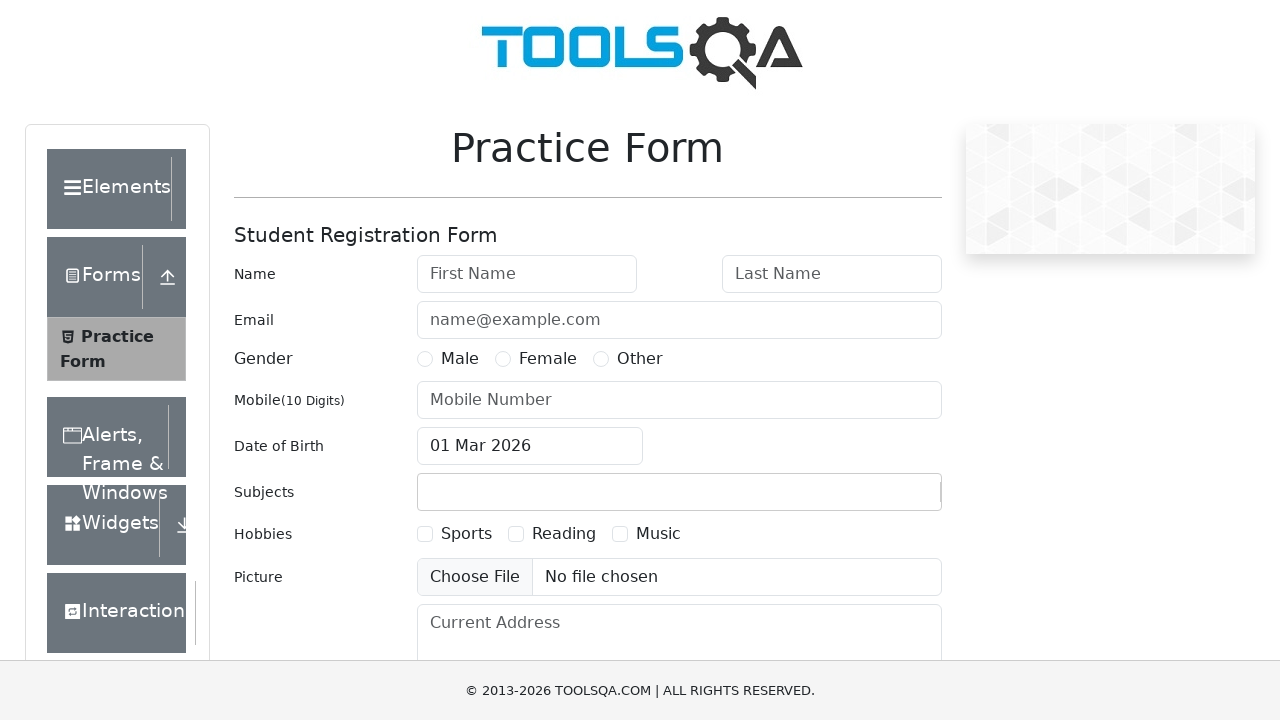

Filled first name field with 'John' on #firstName
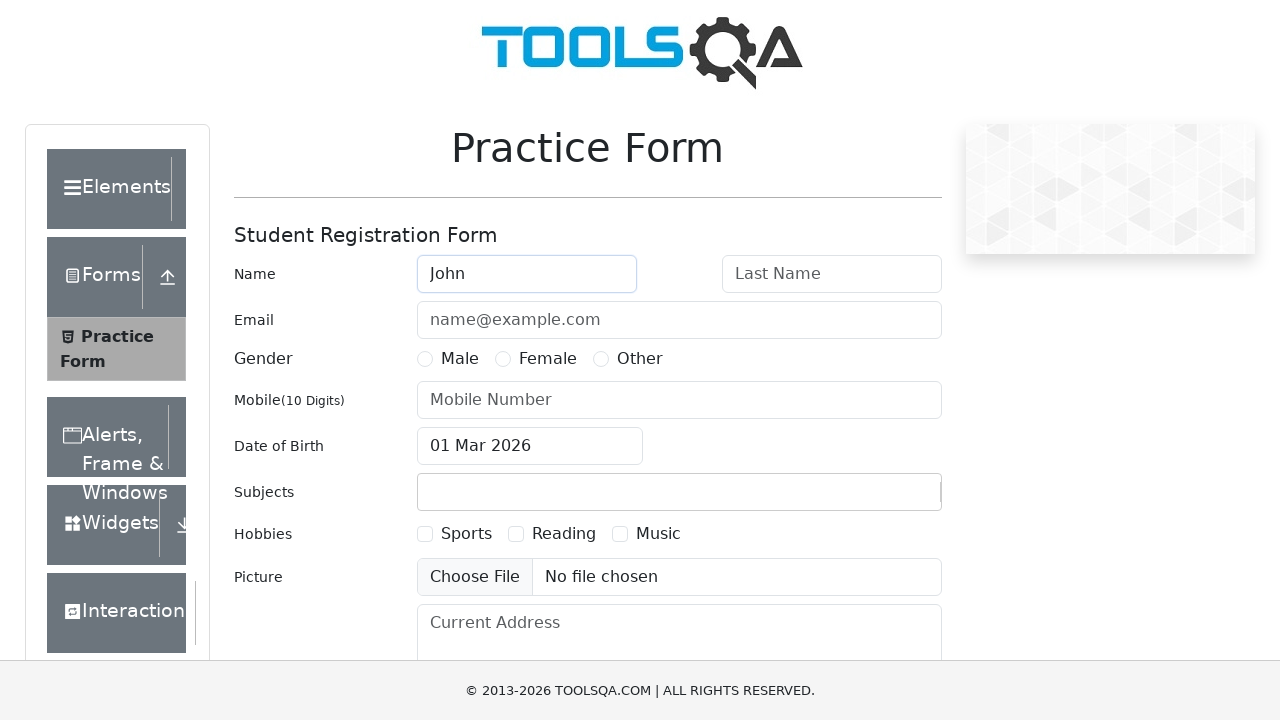

Filled last name field with 'Anderson' on #lastName
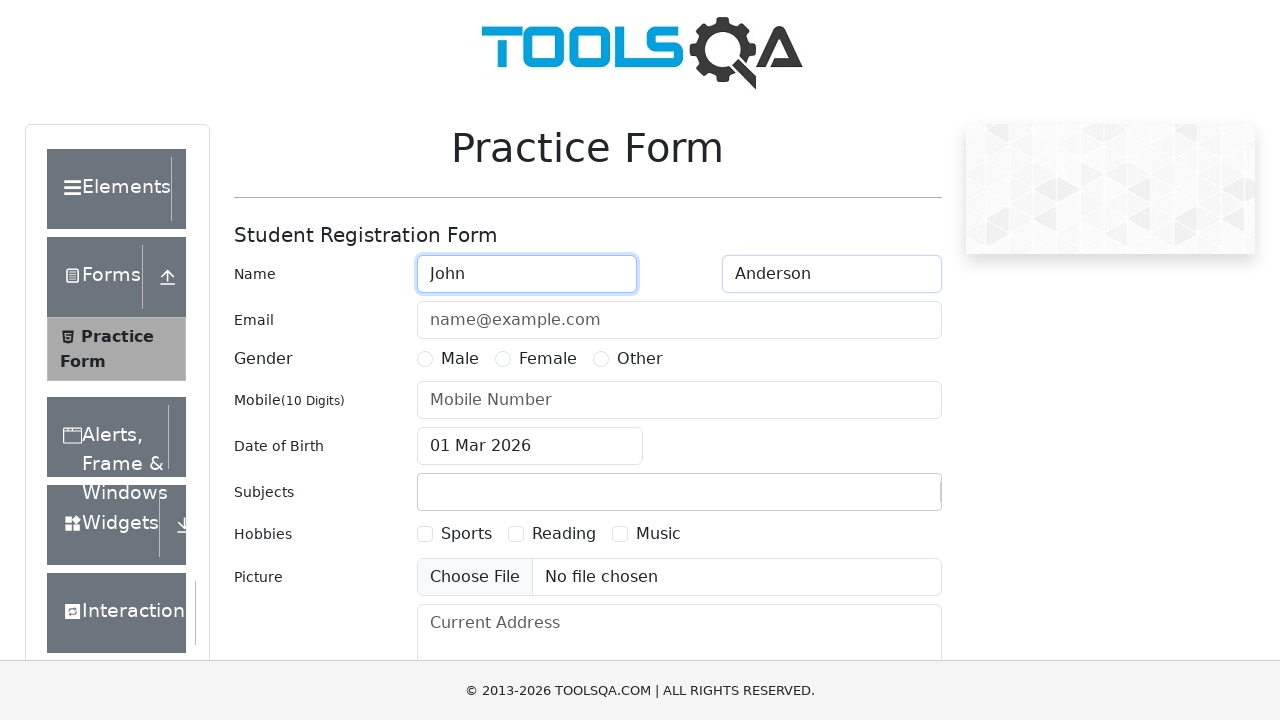

Filled email field with 'john.anderson@testmail.com' on #userEmail
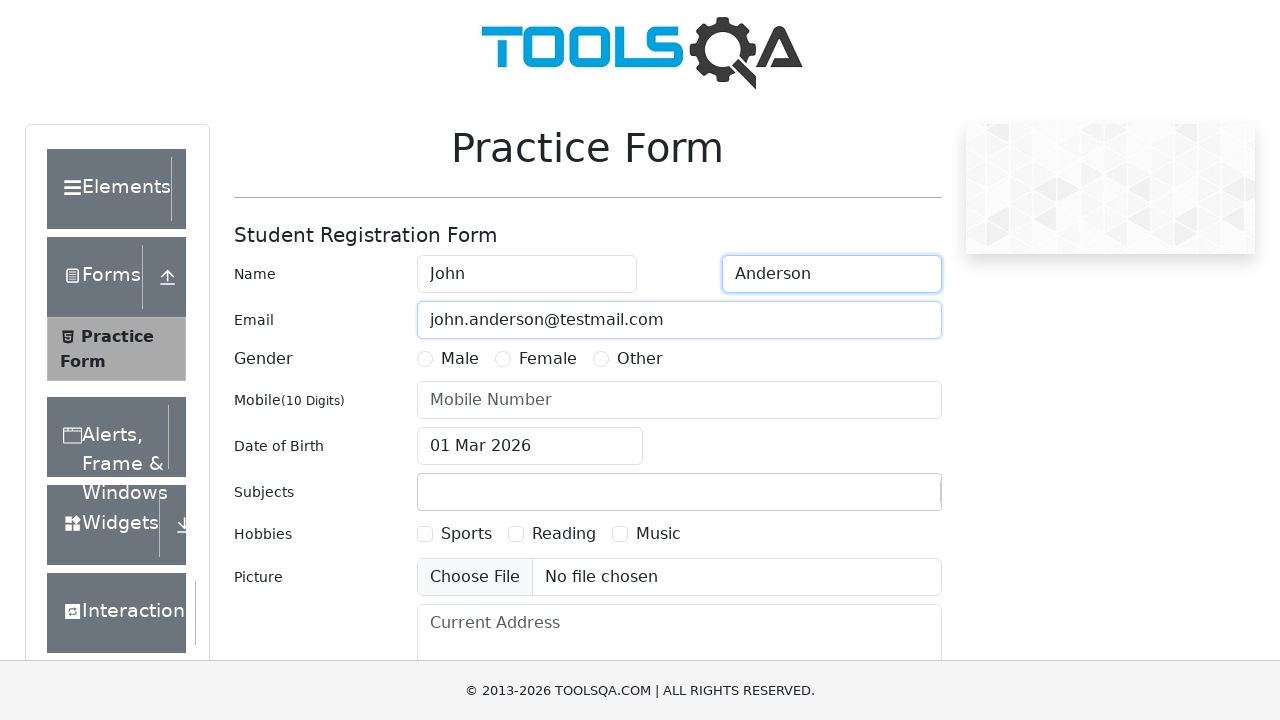

Selected Male gender option at (460, 359) on label[for='gender-radio-1']
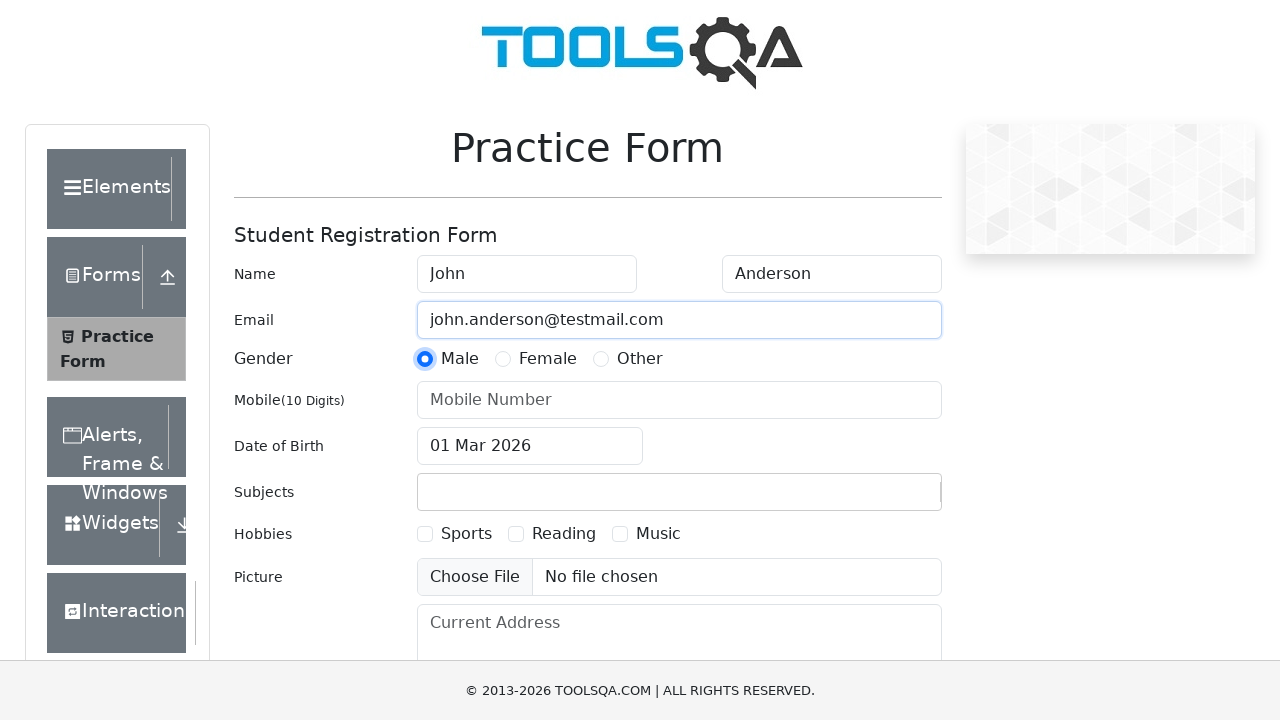

Filled mobile number field with '8765432109' on #userNumber
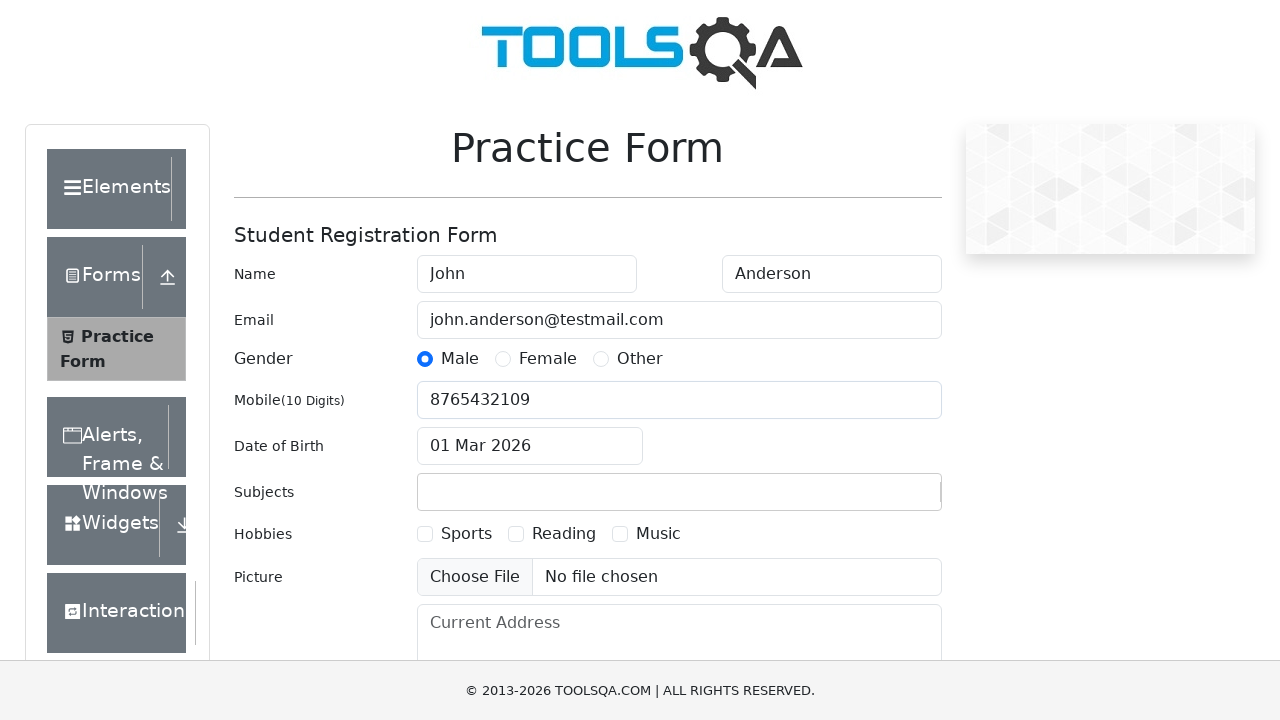

Clicked on Date of Birth field to open date picker at (530, 446) on #dateOfBirthInput
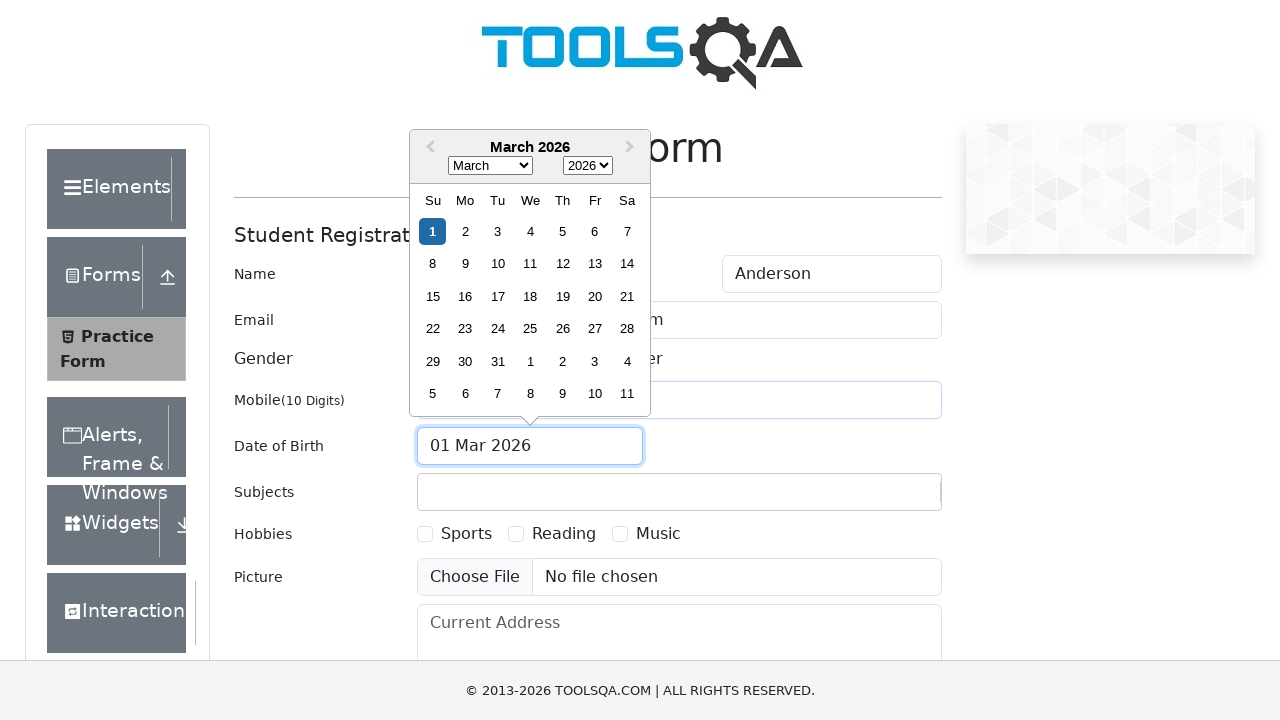

Selected June (month 5) from date picker on .react-datepicker__month-select
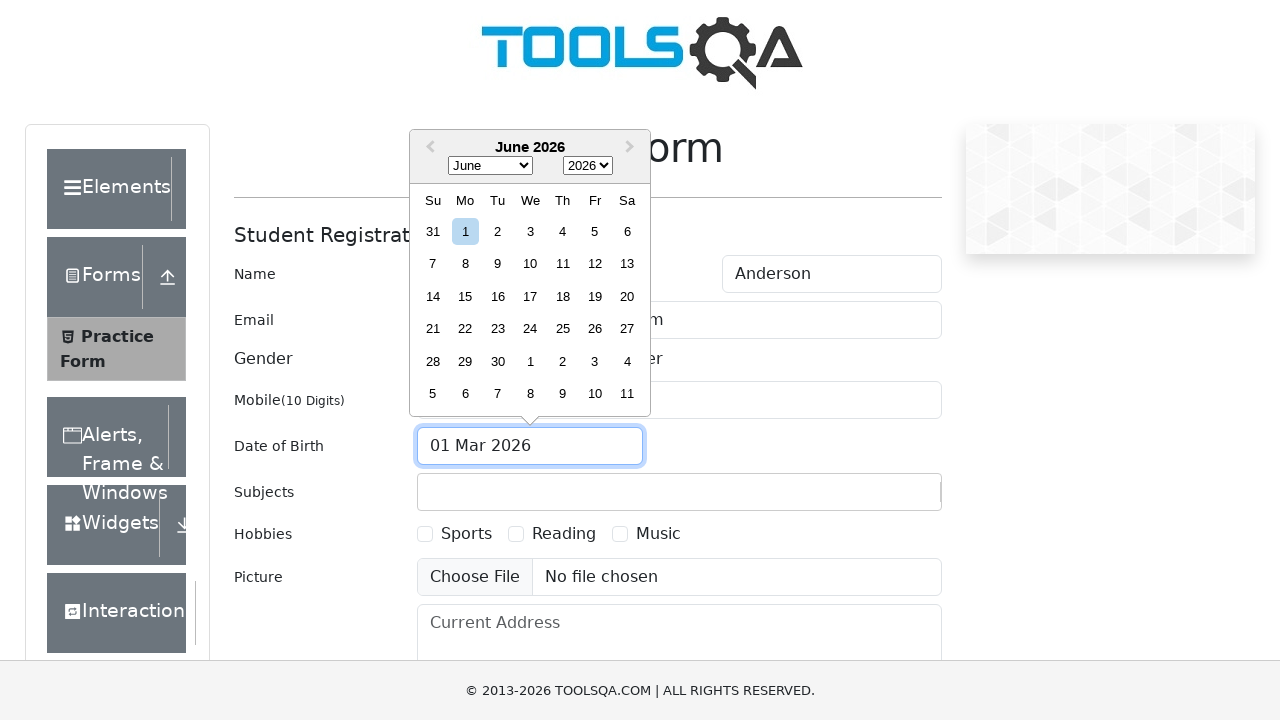

Selected 1995 from year dropdown on .react-datepicker__year-select
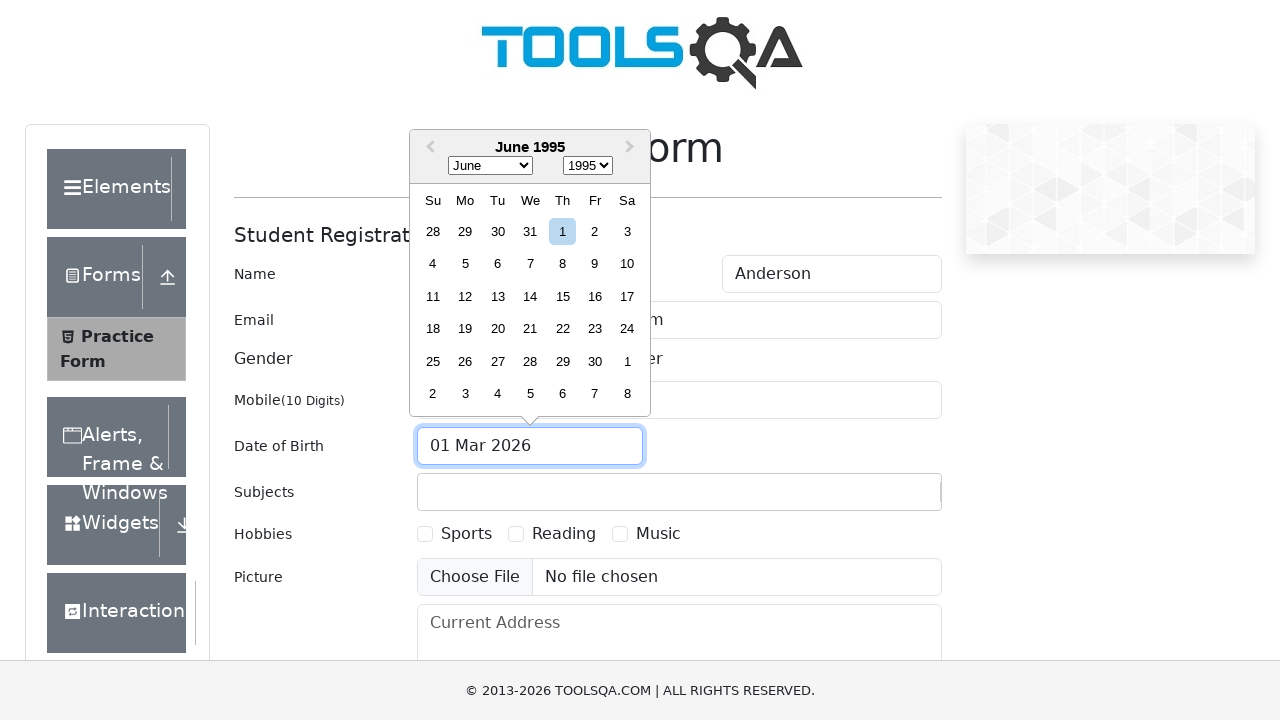

Selected 15th day from date picker at (562, 296) on .react-datepicker__day--015
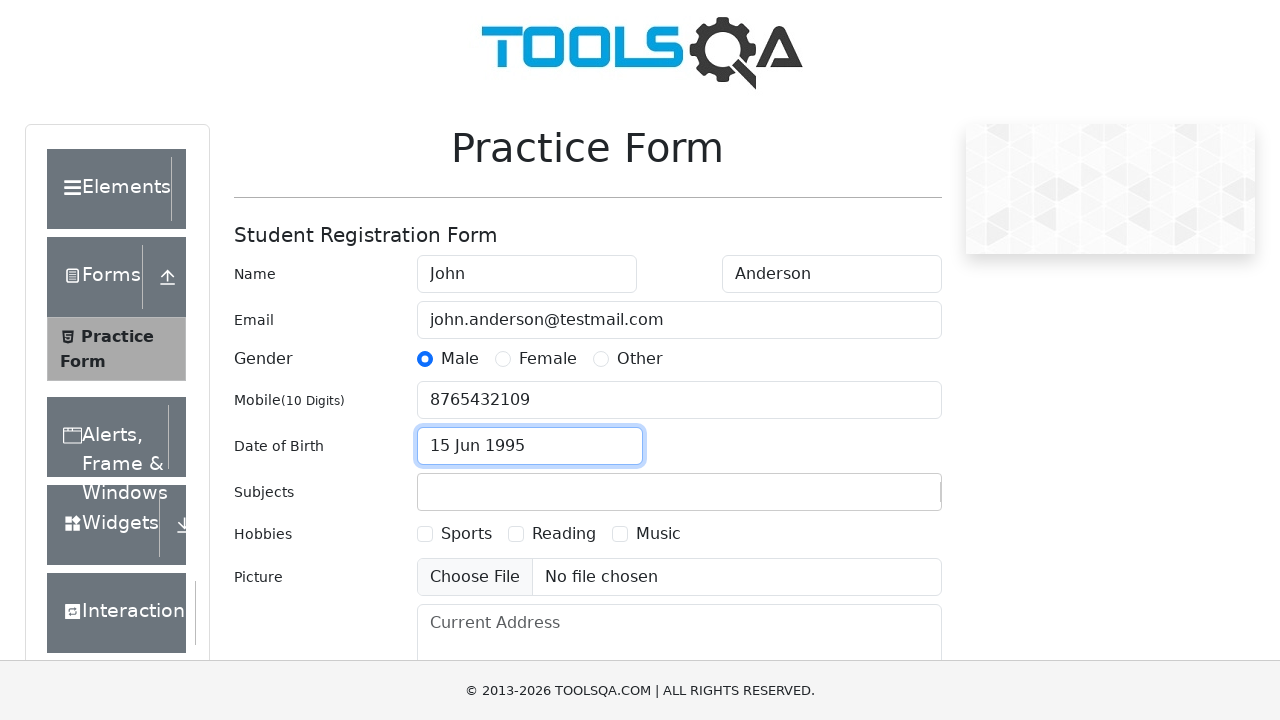

Filled subjects field with 'Computer Science' on #subjectsInput
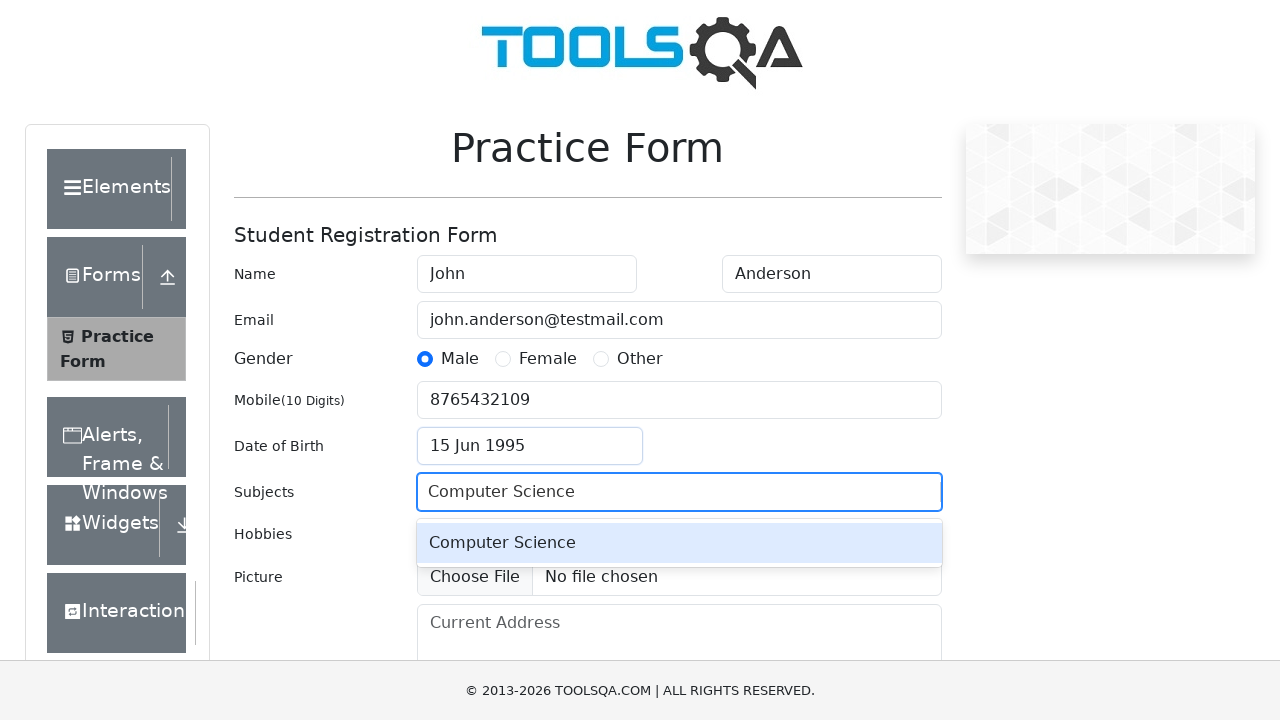

Pressed Enter to confirm subject selection
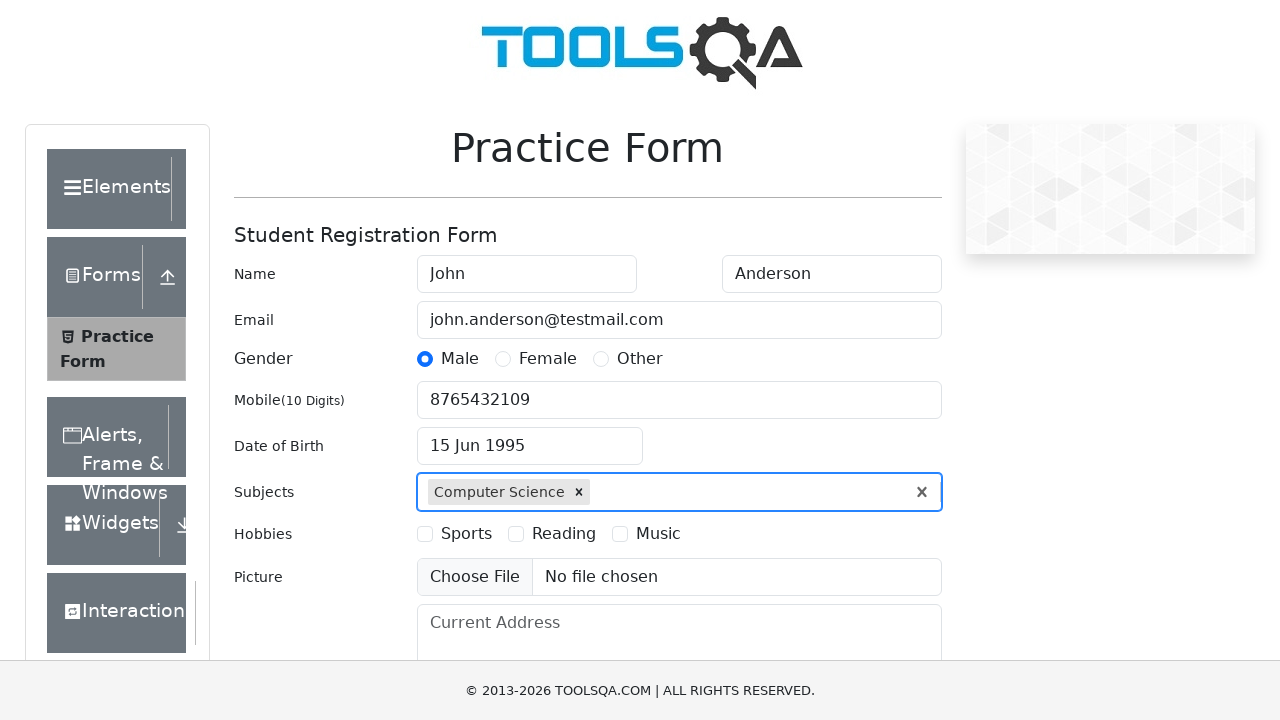

Selected Sports hobby checkbox at (466, 534) on label[for='hobbies-checkbox-1']
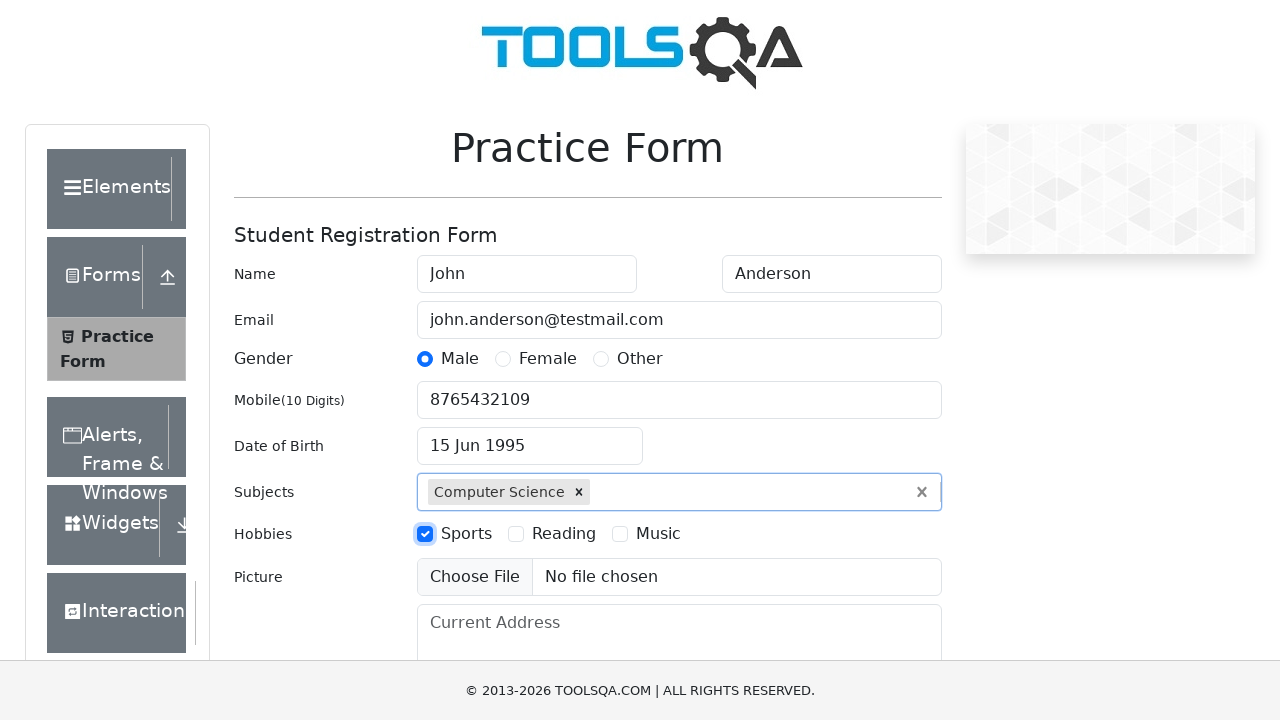

Filled current address field with '123 Main Street, Tech Park, Silicon Valley' on #currentAddress
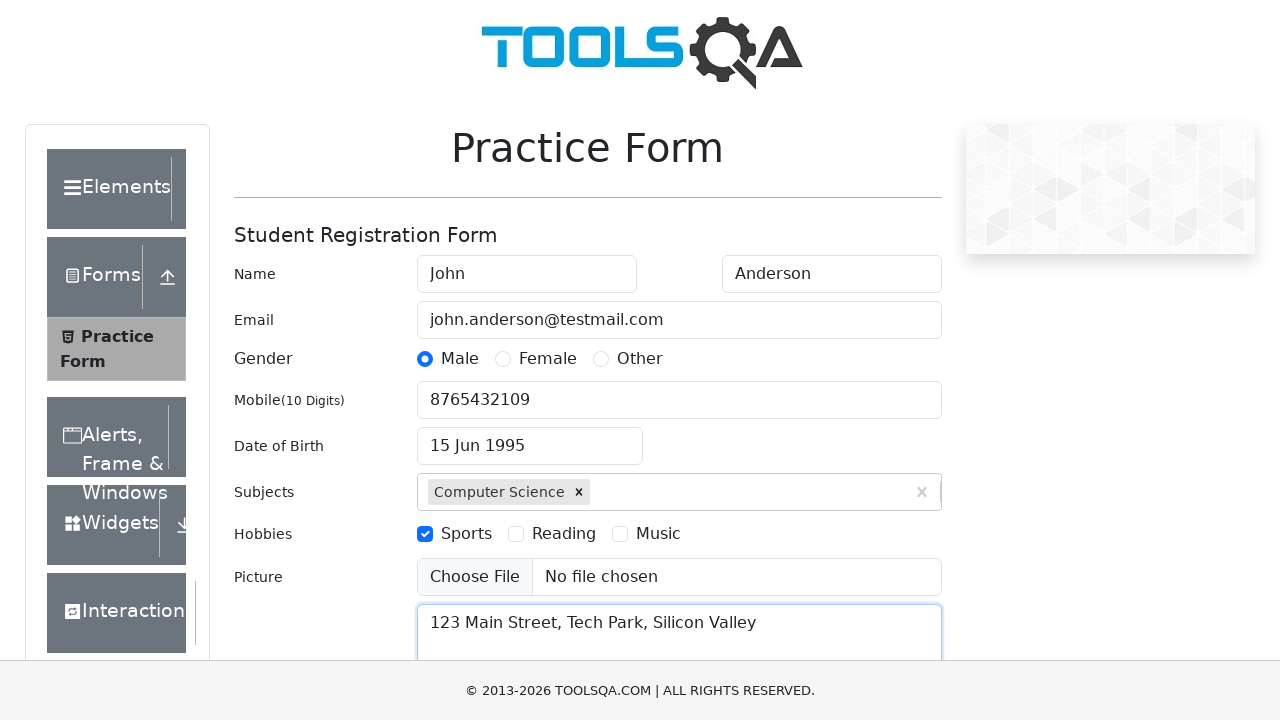

Clicked on State dropdown to open options at (527, 437) on #state
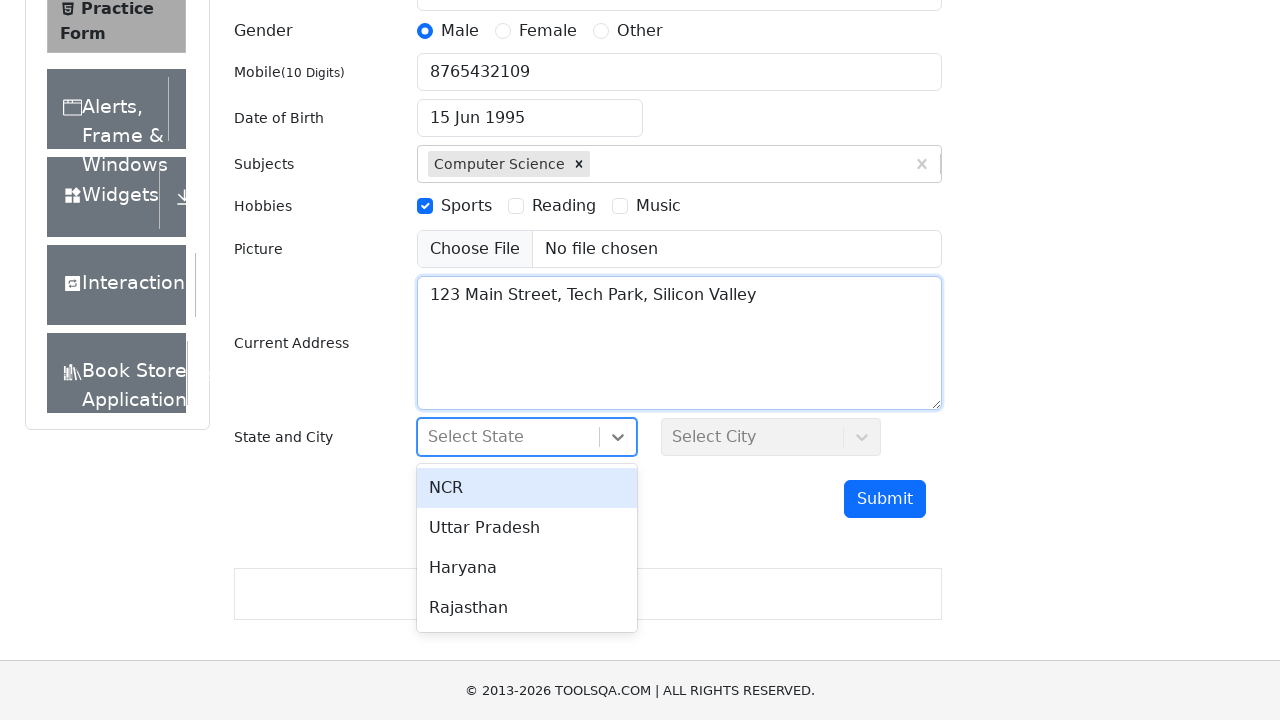

Selected first state option from dropdown at (527, 488) on div[id^='react-select'][id$='-option-0']
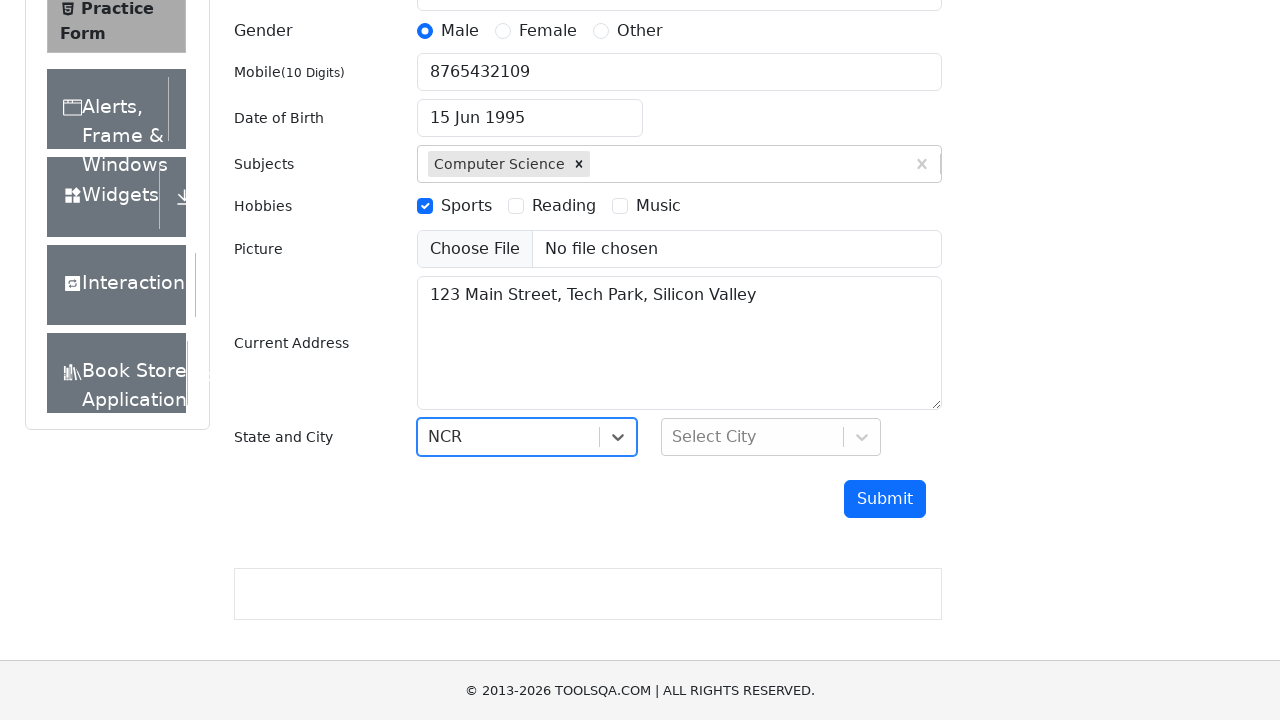

Clicked on City dropdown to open options at (771, 437) on #city
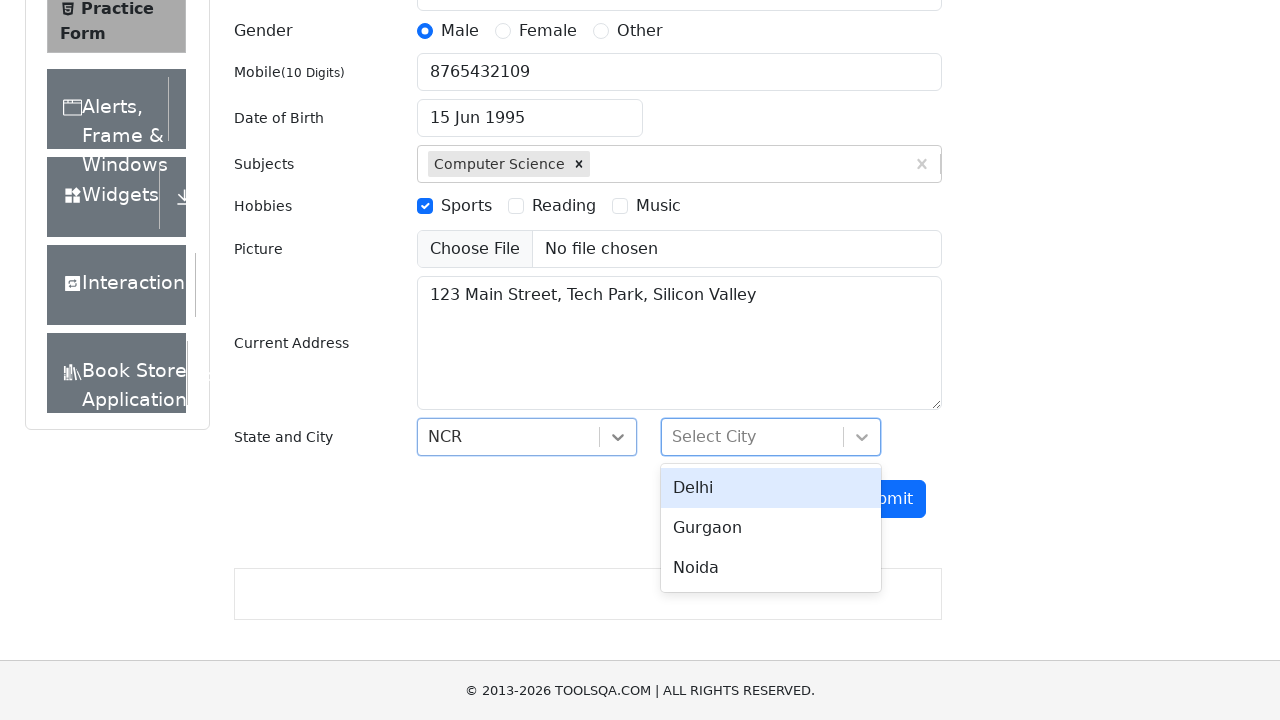

Selected first city option from dropdown at (771, 488) on div[id^='react-select'][id$='-option-0']
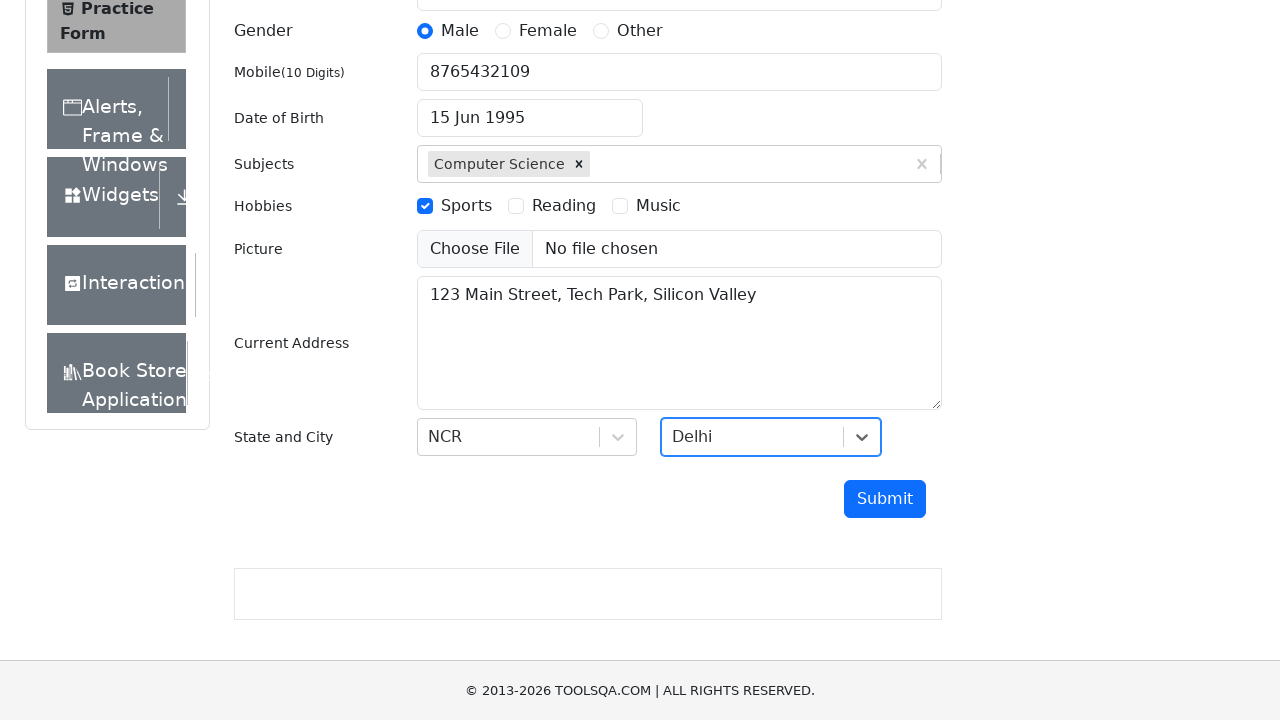

Clicked Submit button to submit the practice form at (885, 499) on #submit
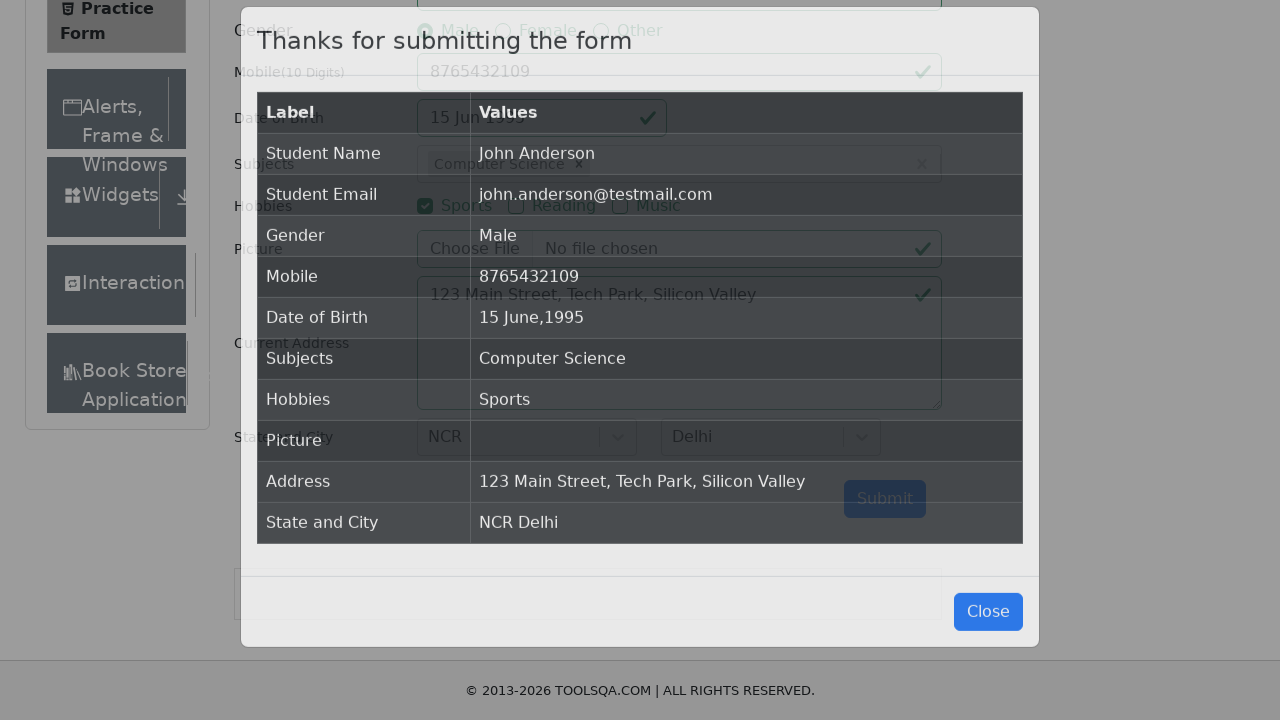

Form submission confirmation modal appeared
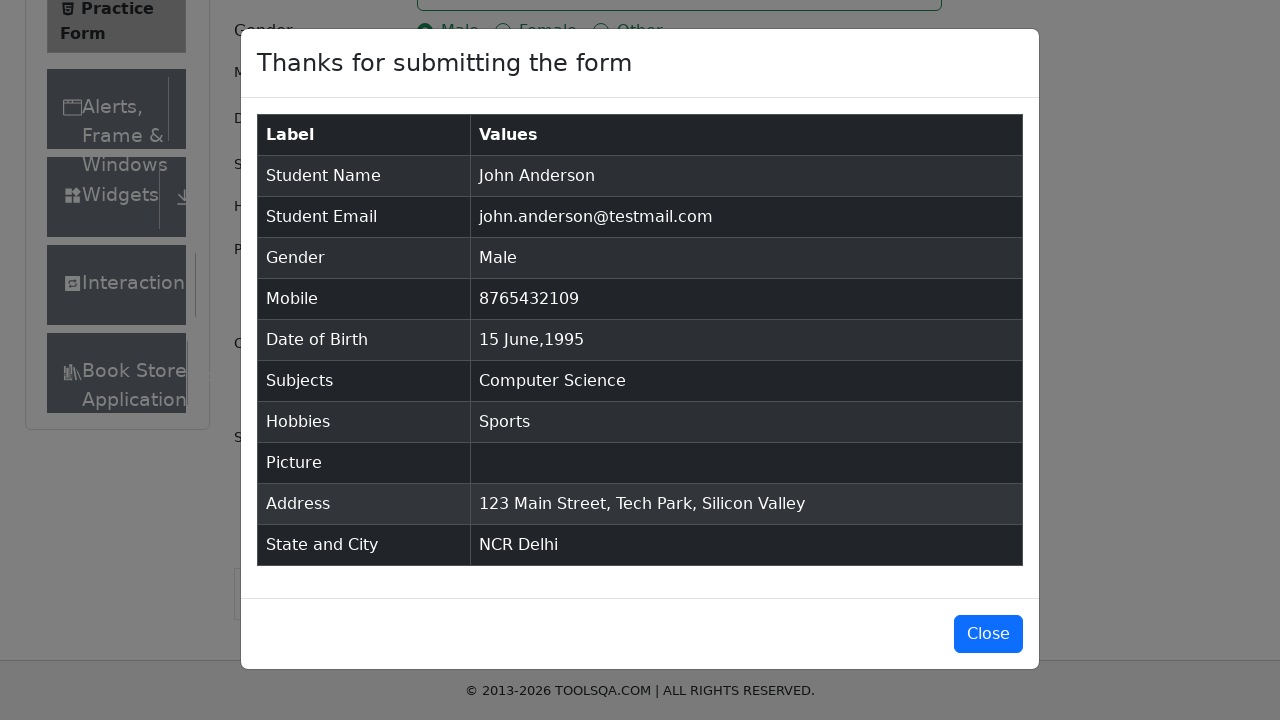

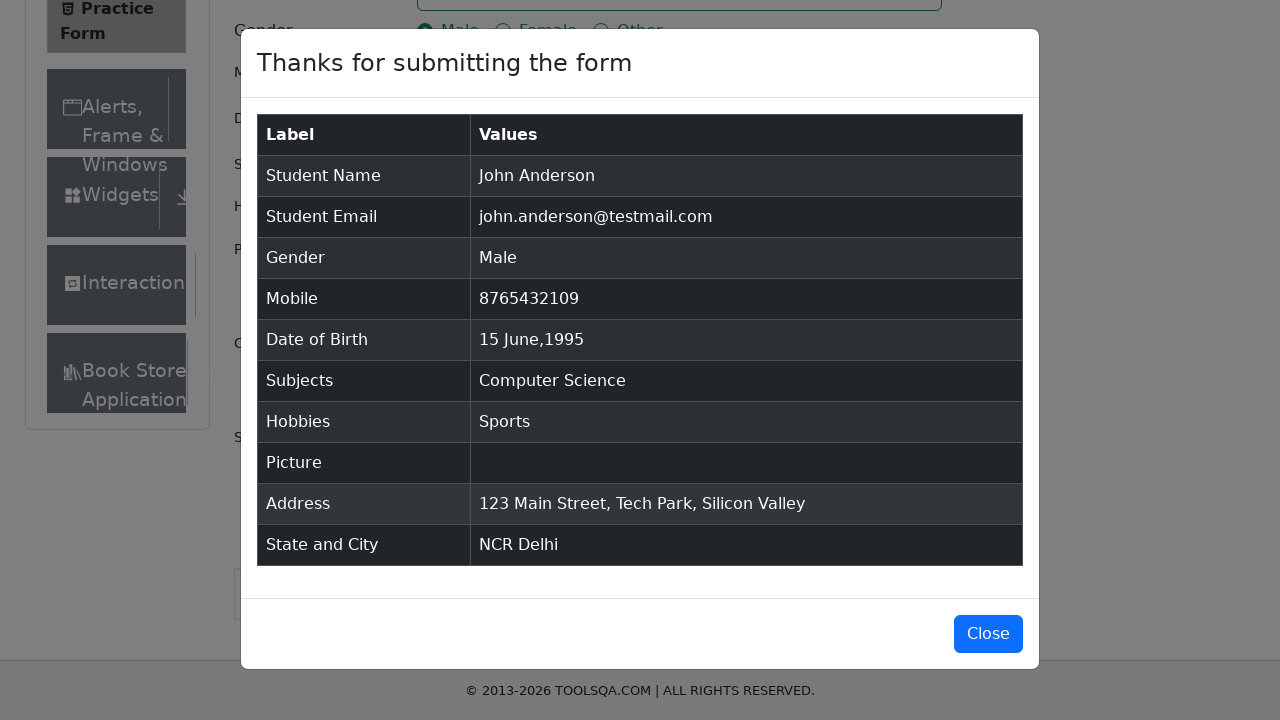